Navigates to the D202 room page and verifies the page loads correctly

Starting URL: https://co2-app.op-bit.nz/D-Block/D202

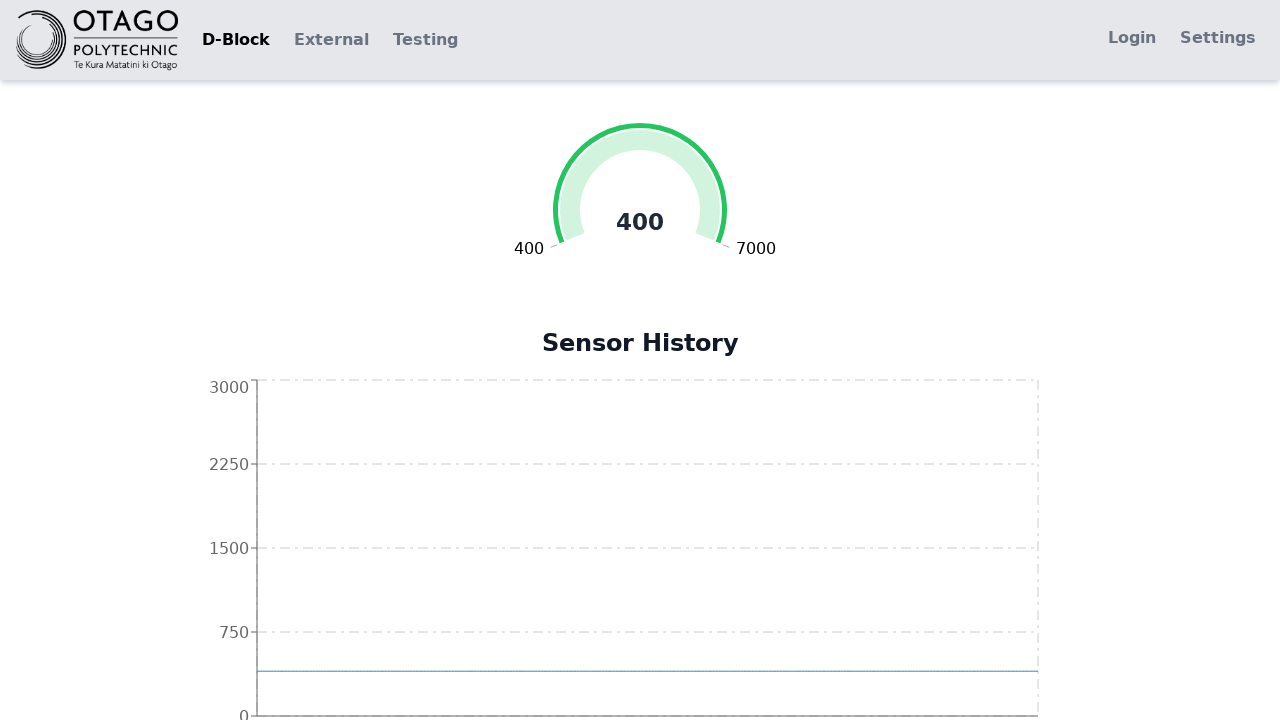

Navigated to D202 room page
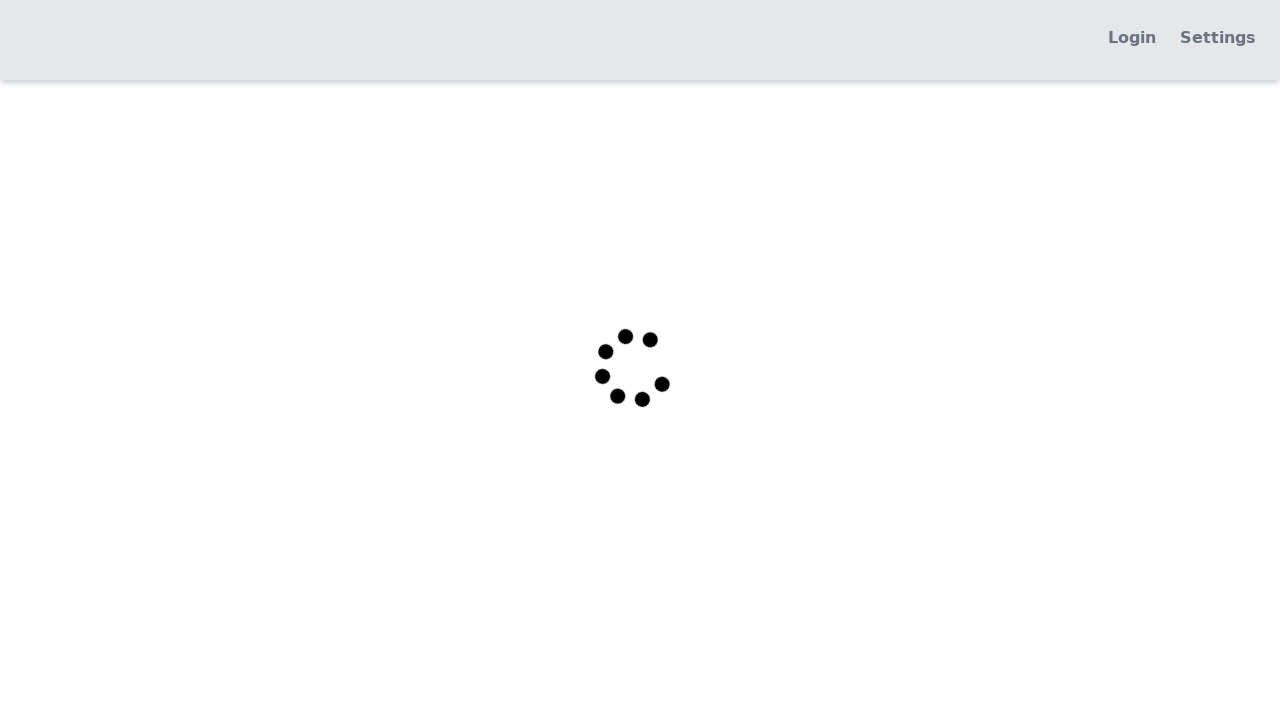

Verified page URL is correct: https://co2-app.op-bit.nz/D-Block/D202
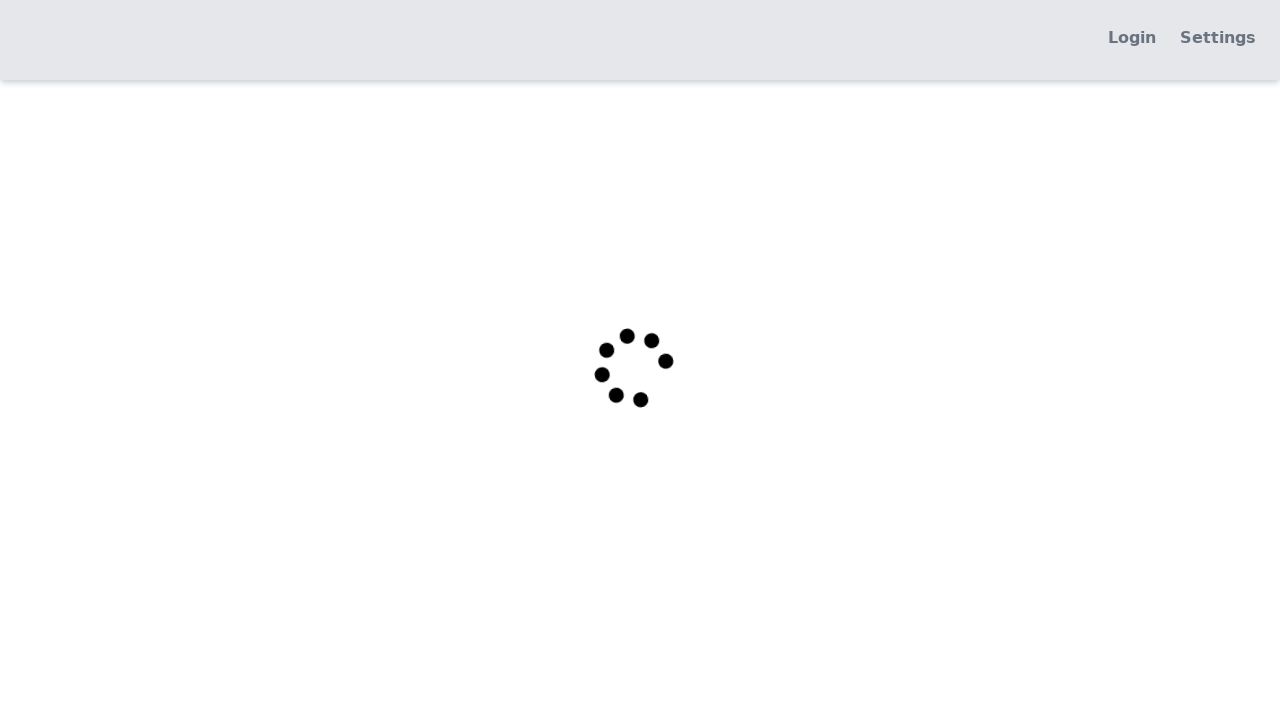

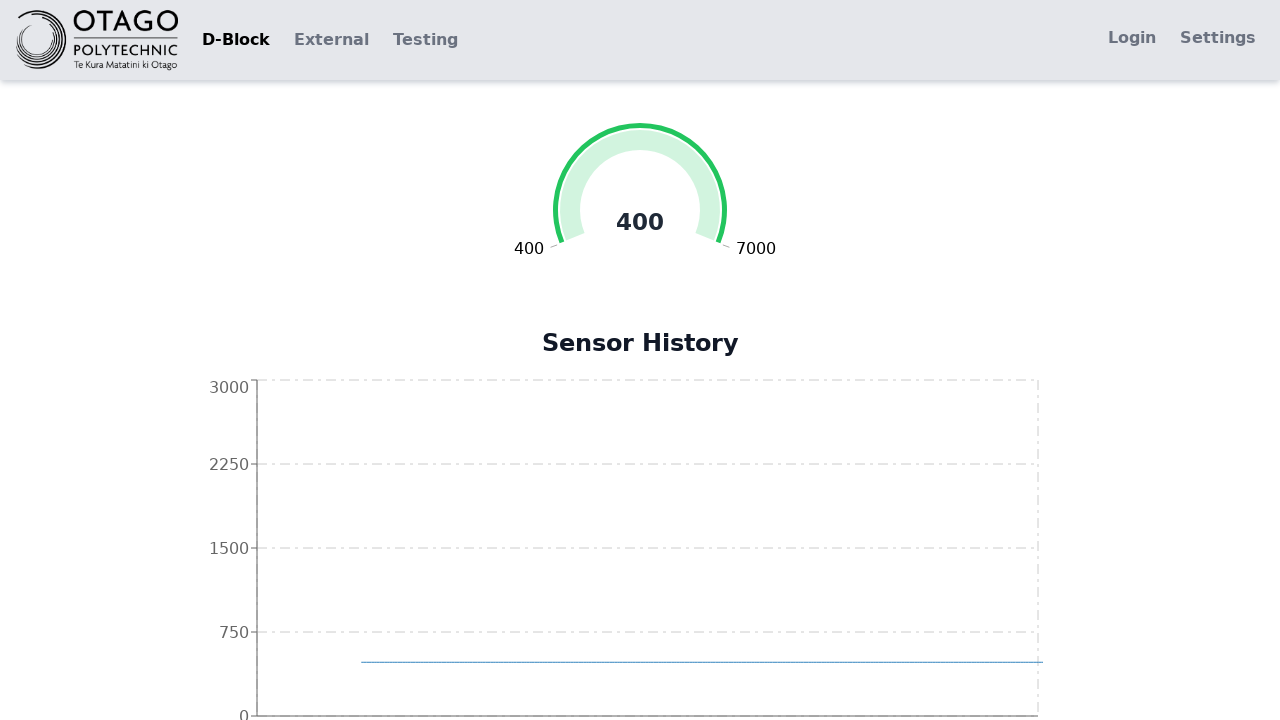